Tests dropdown selection functionality by selecting an option from a dropdown menu and verifying the selection was successful

Starting URL: http://the-internet.herokuapp.com/dropdown

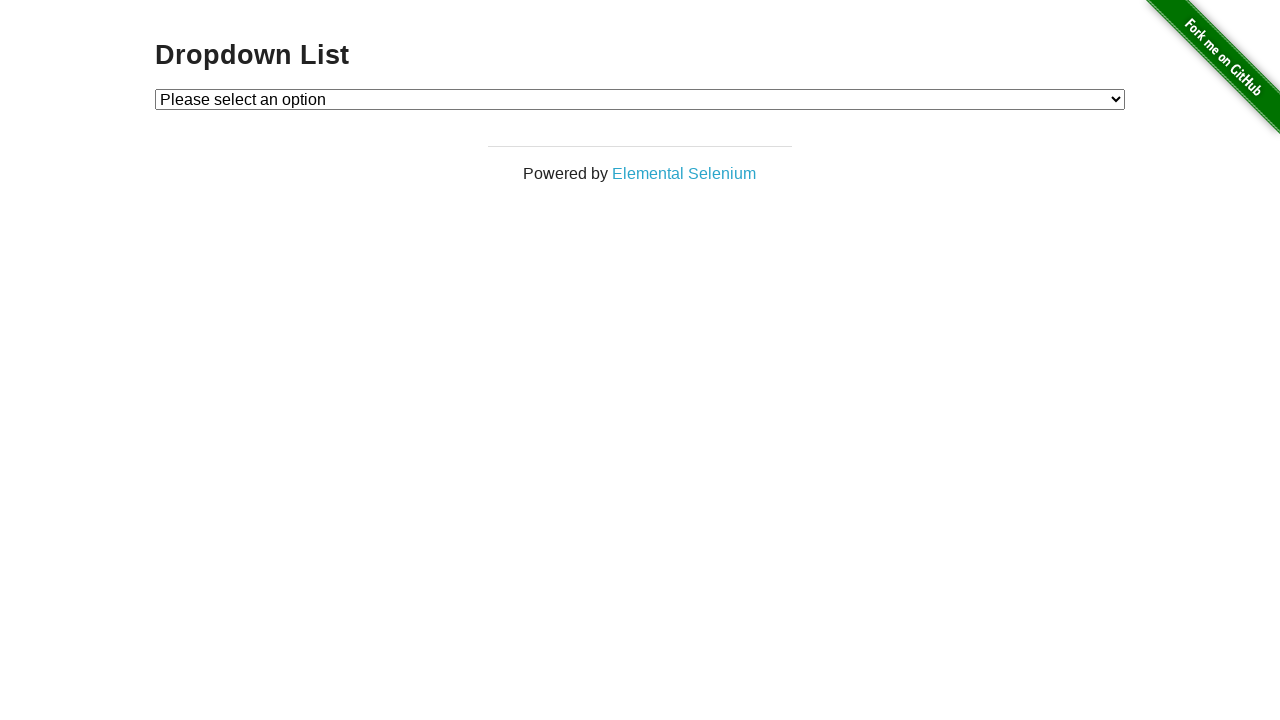

Selected 'Option 2' from dropdown menu on #dropdown
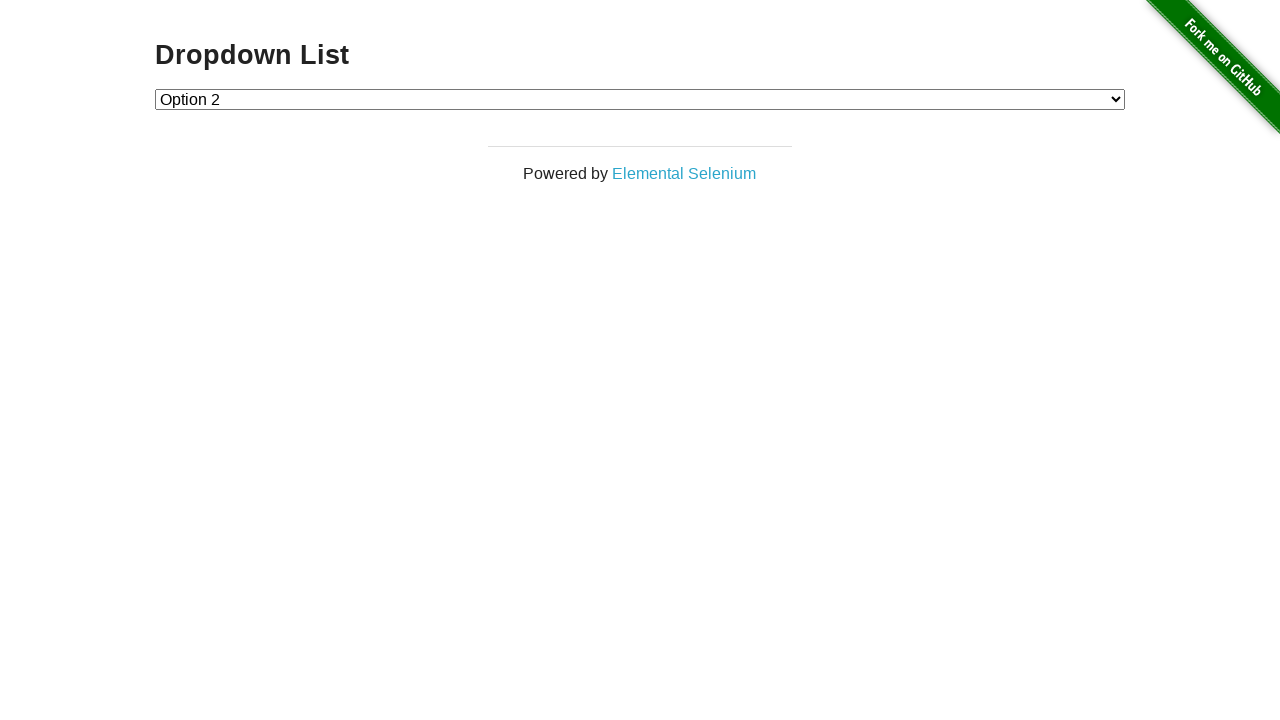

Retrieved selected dropdown value
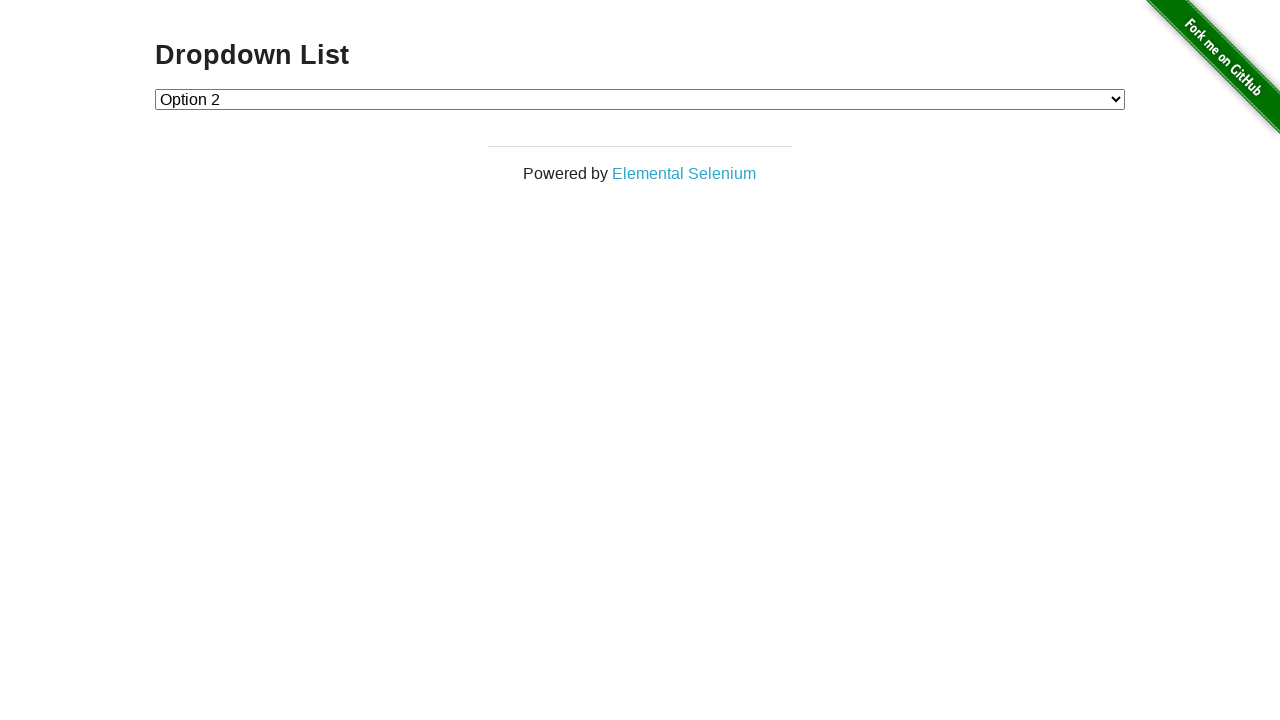

Verified that dropdown selection was 'Option 2' (value='2')
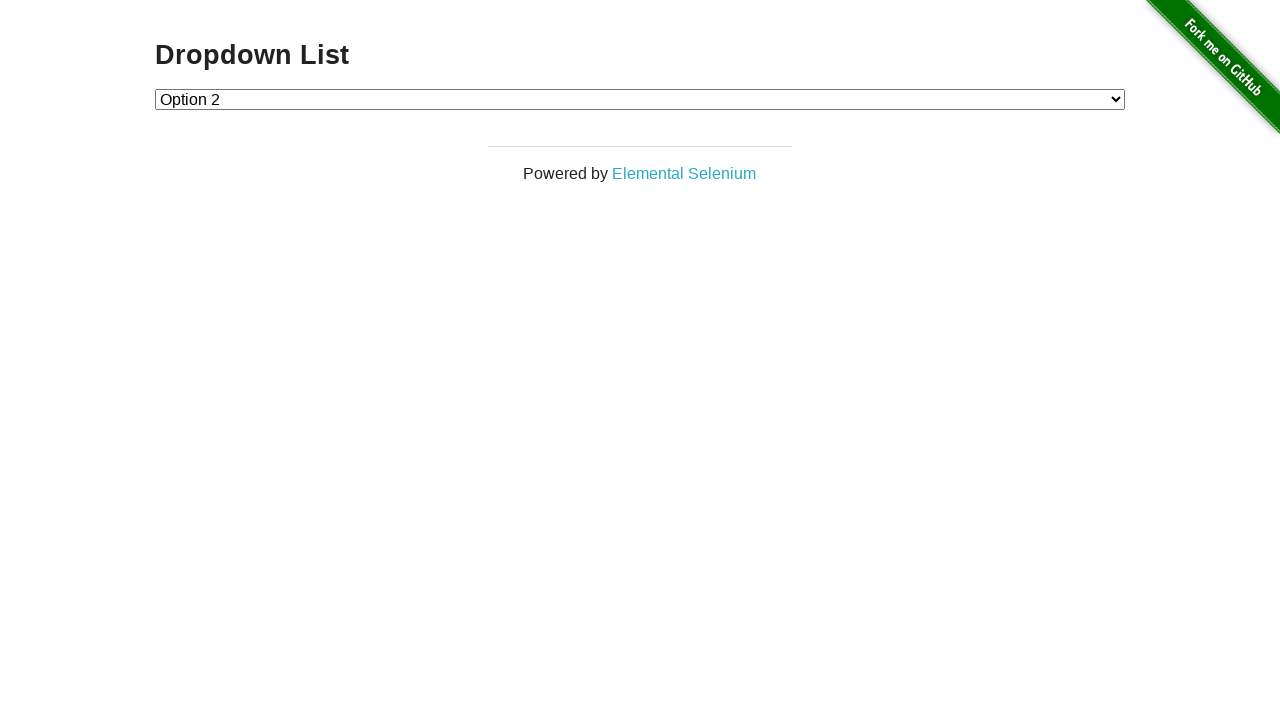

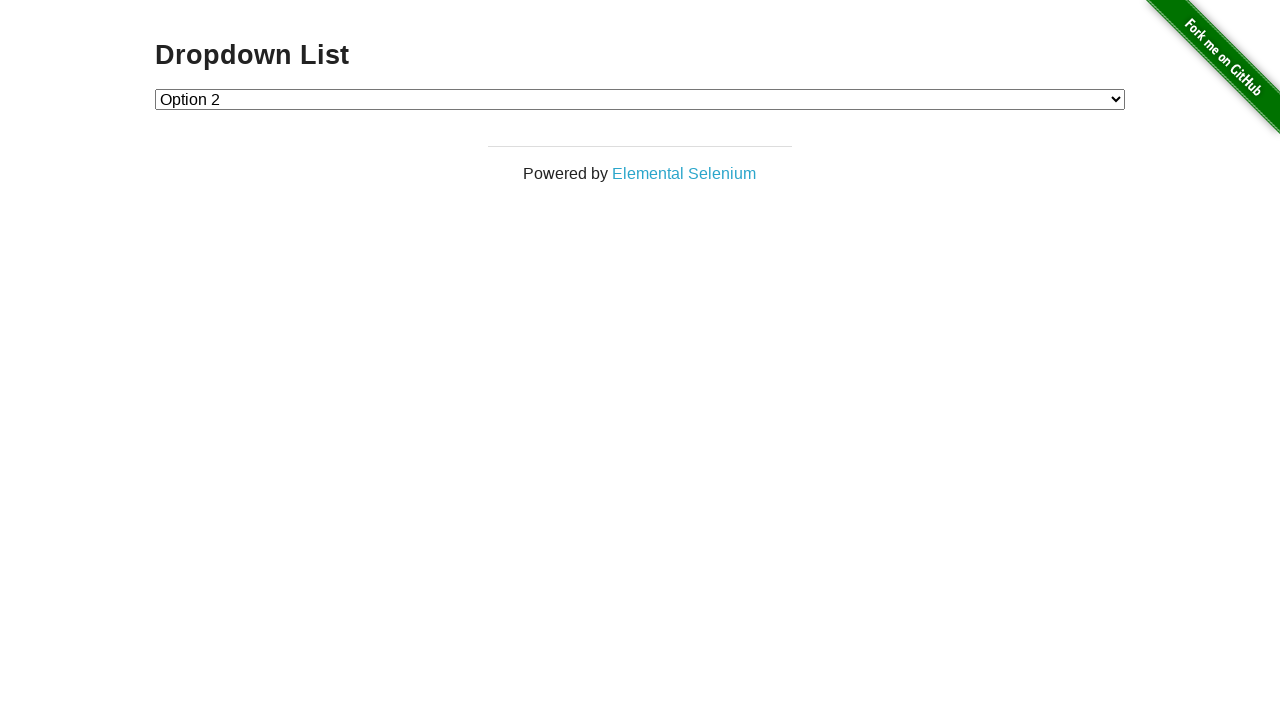